Tests that the OpenCart store page has the correct title "Your Store"

Starting URL: https://naveenautomationlabs.com/opencart/

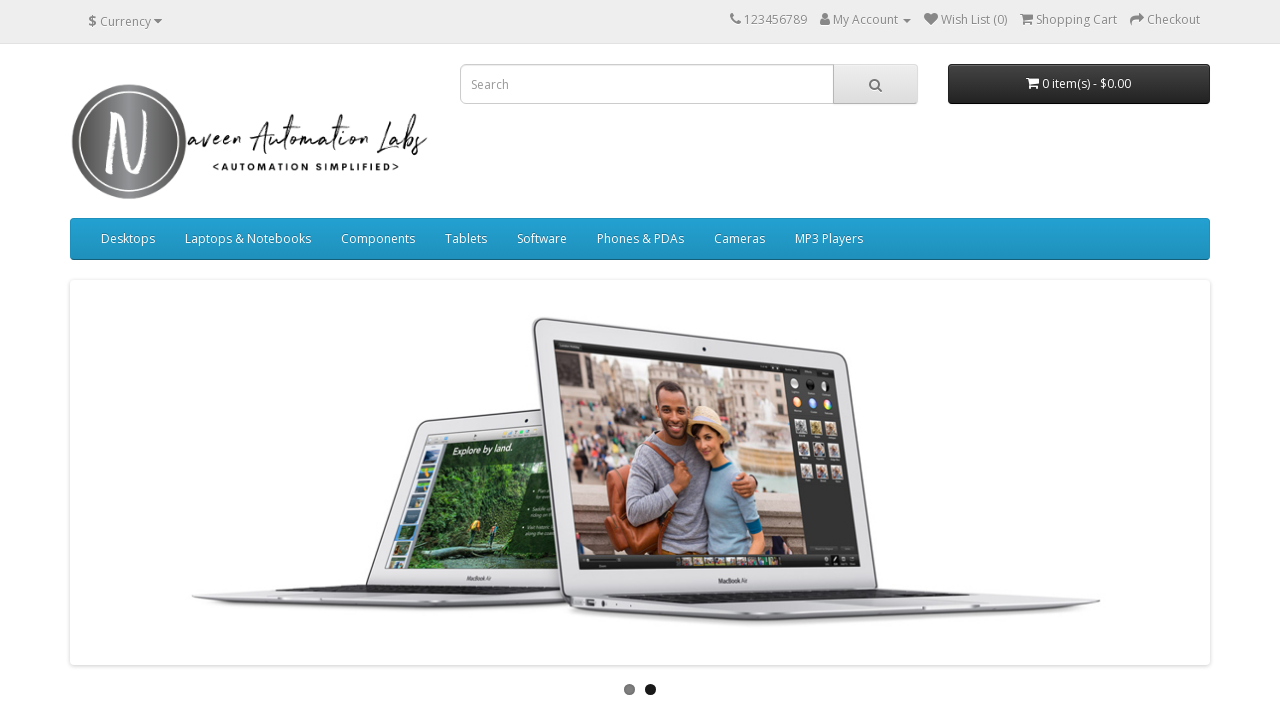

Retrieved page title
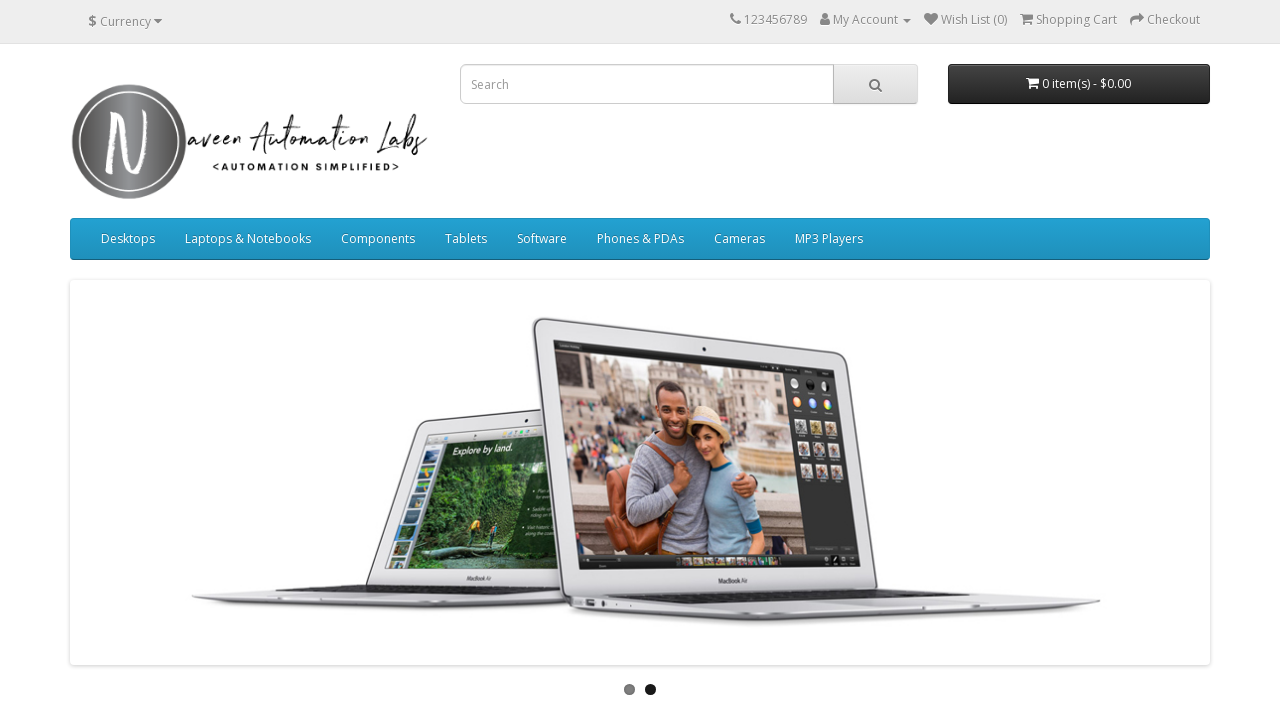

Logged page title: Your Store
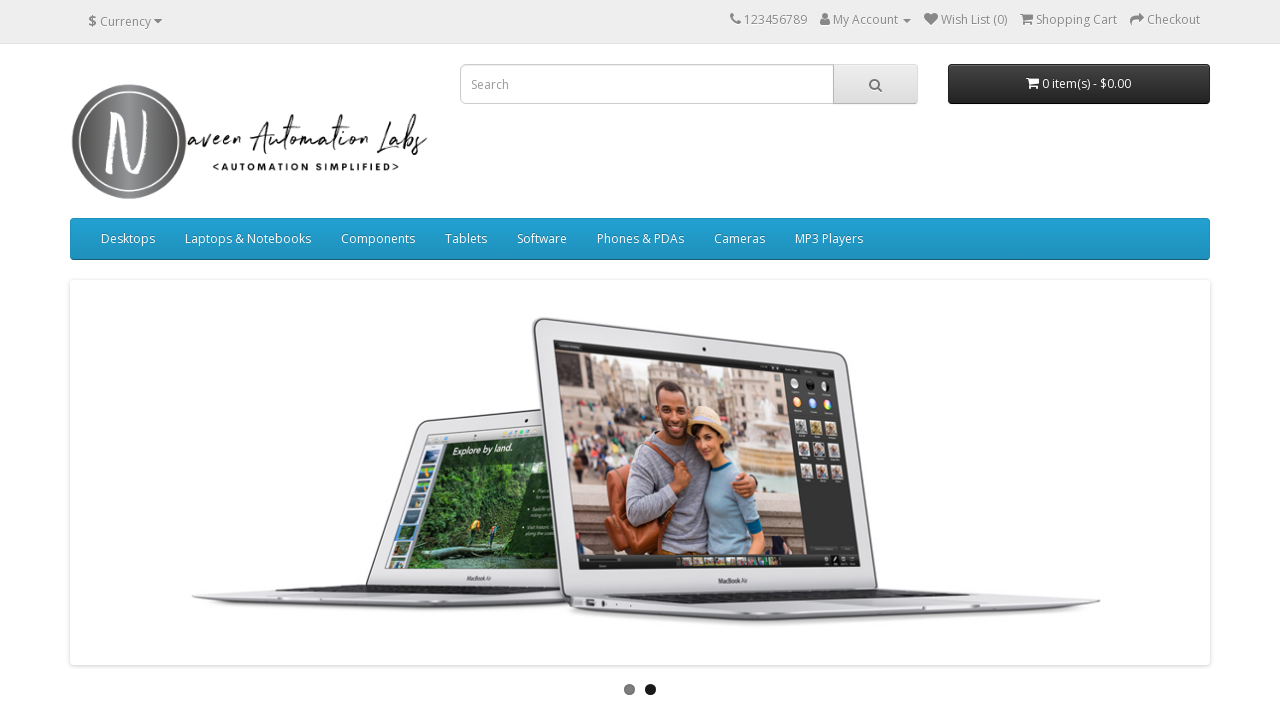

Verified page title is 'Your Store'
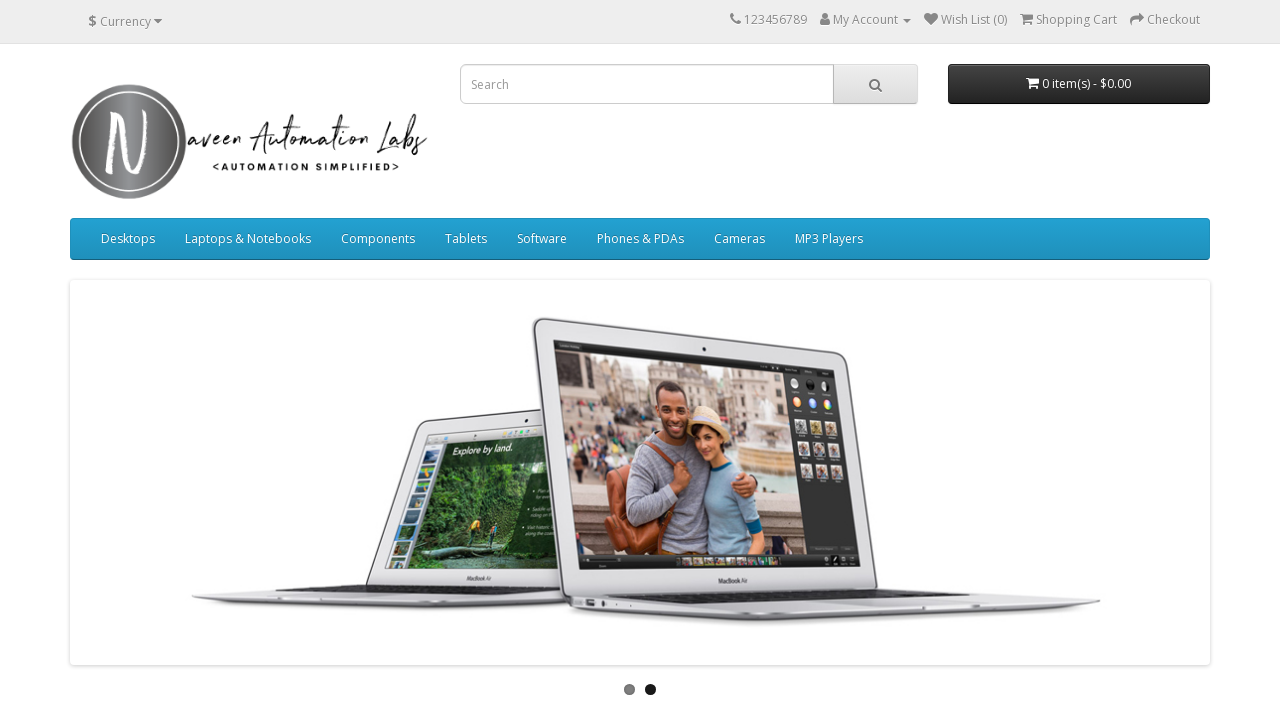

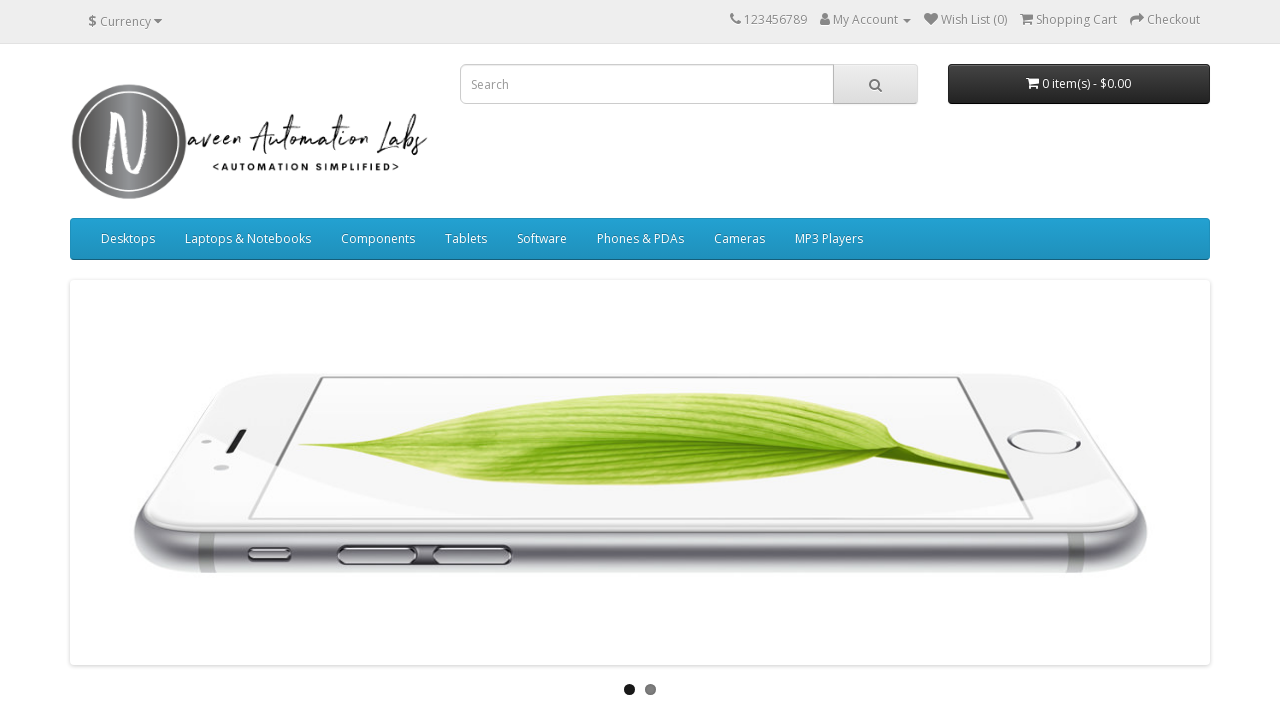